Tests jQuery UI drag and drop functionality by dragging an element and dropping it onto a target area

Starting URL: https://jqueryui.com/droppable/

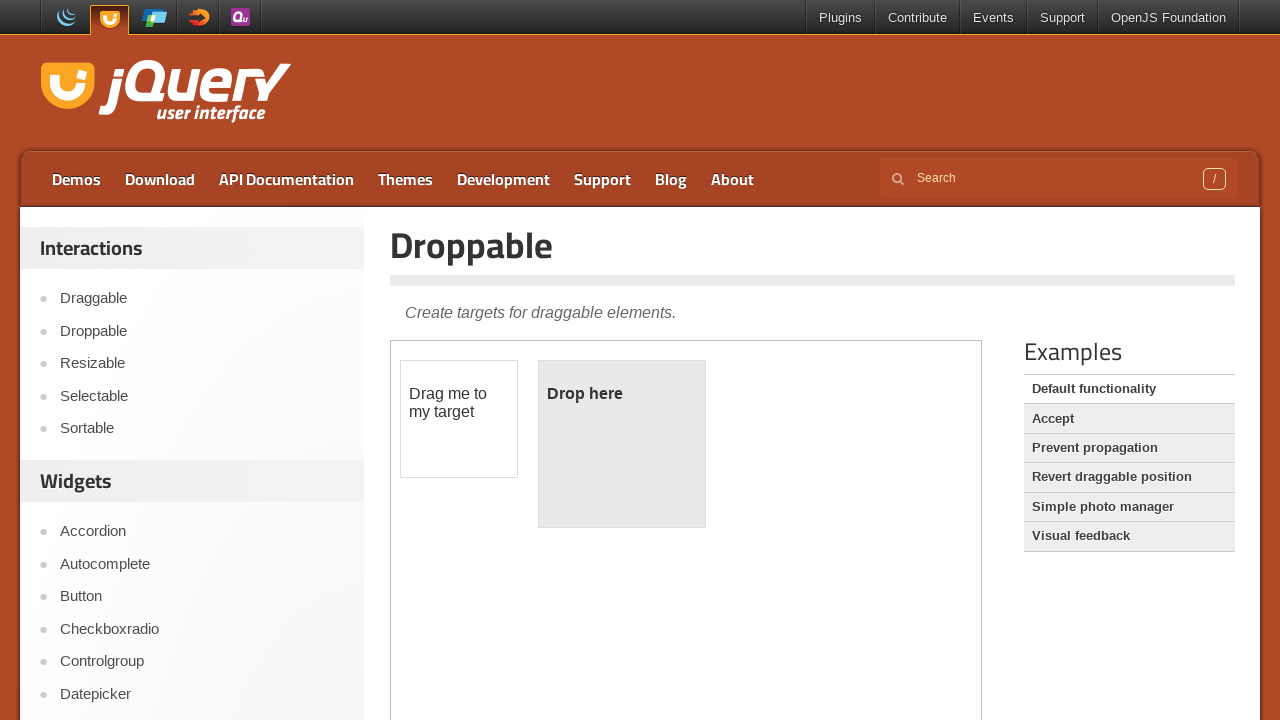

Navigated to jQuery UI droppable demo page
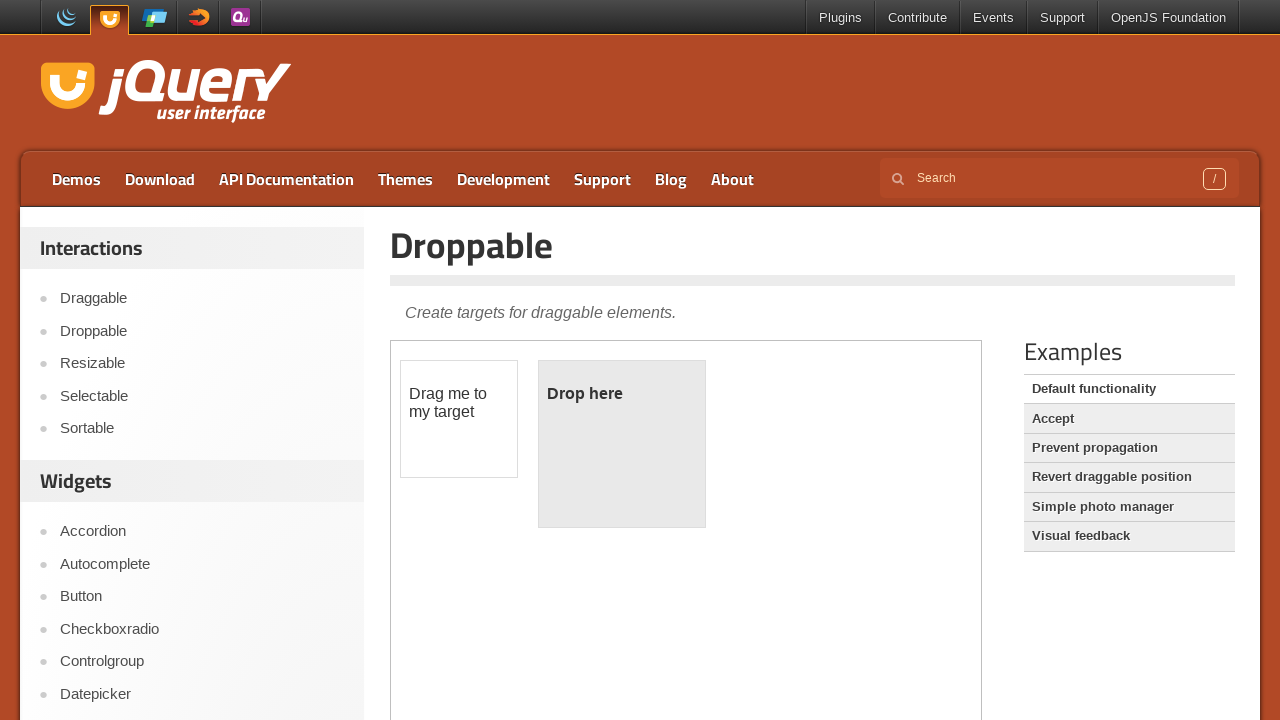

Located demo frame containing drag and drop elements
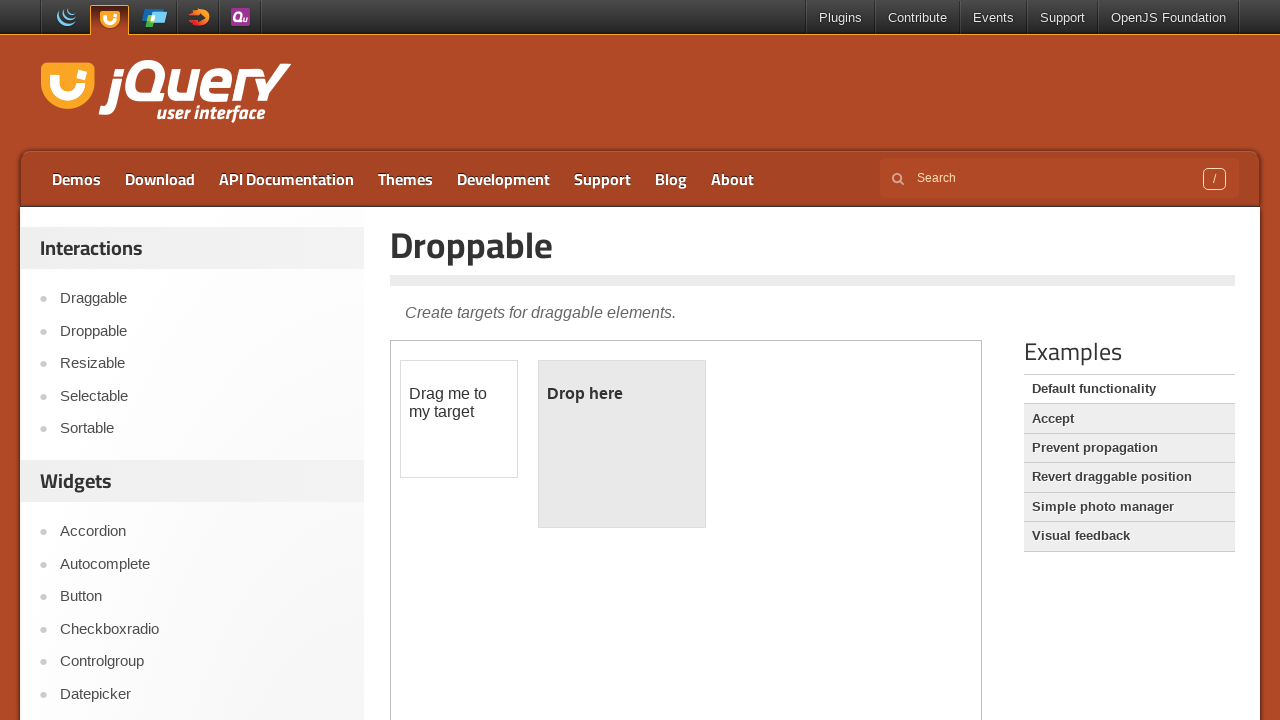

Located draggable element with id 'draggable'
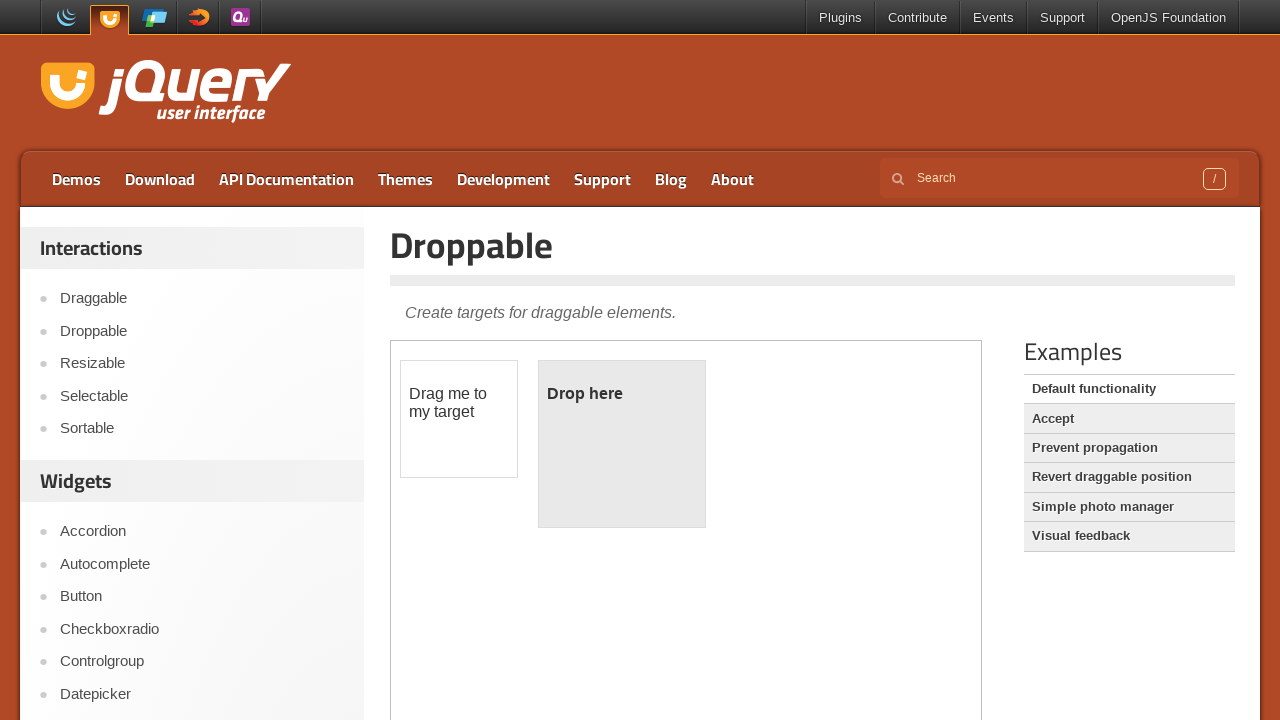

Located droppable target element with id 'droppable'
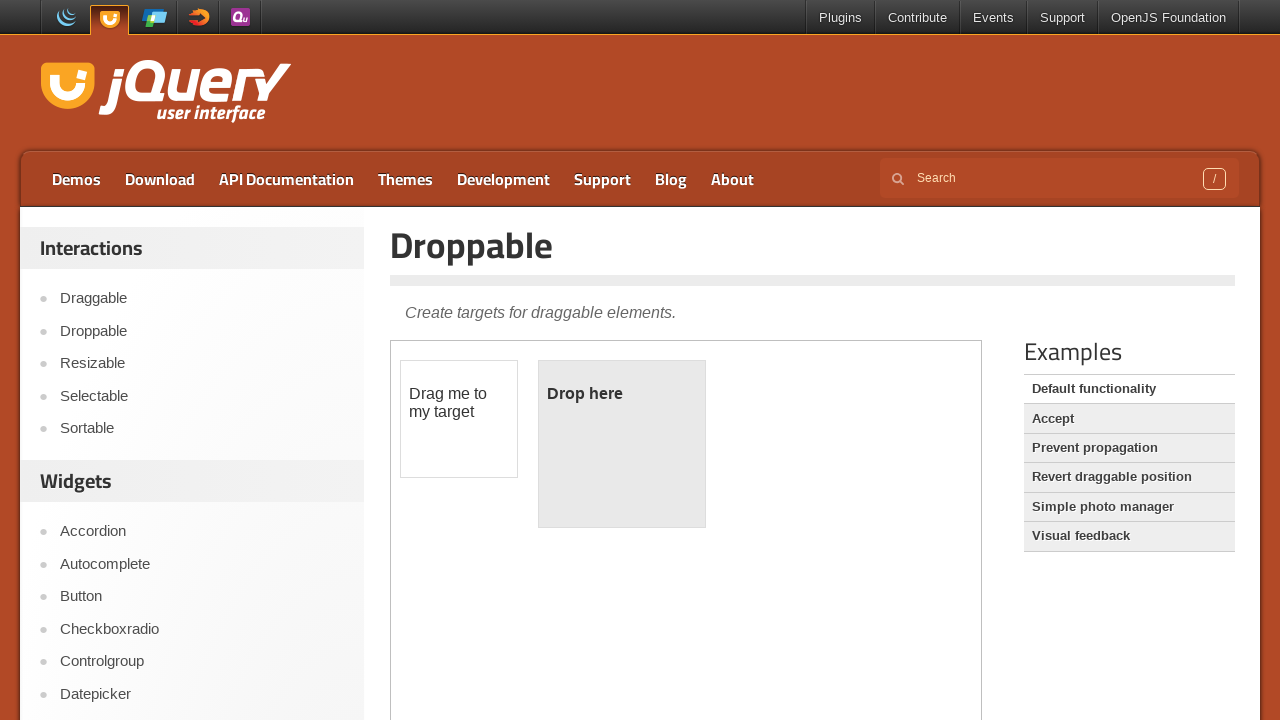

Dragged element onto droppable target at (622, 444)
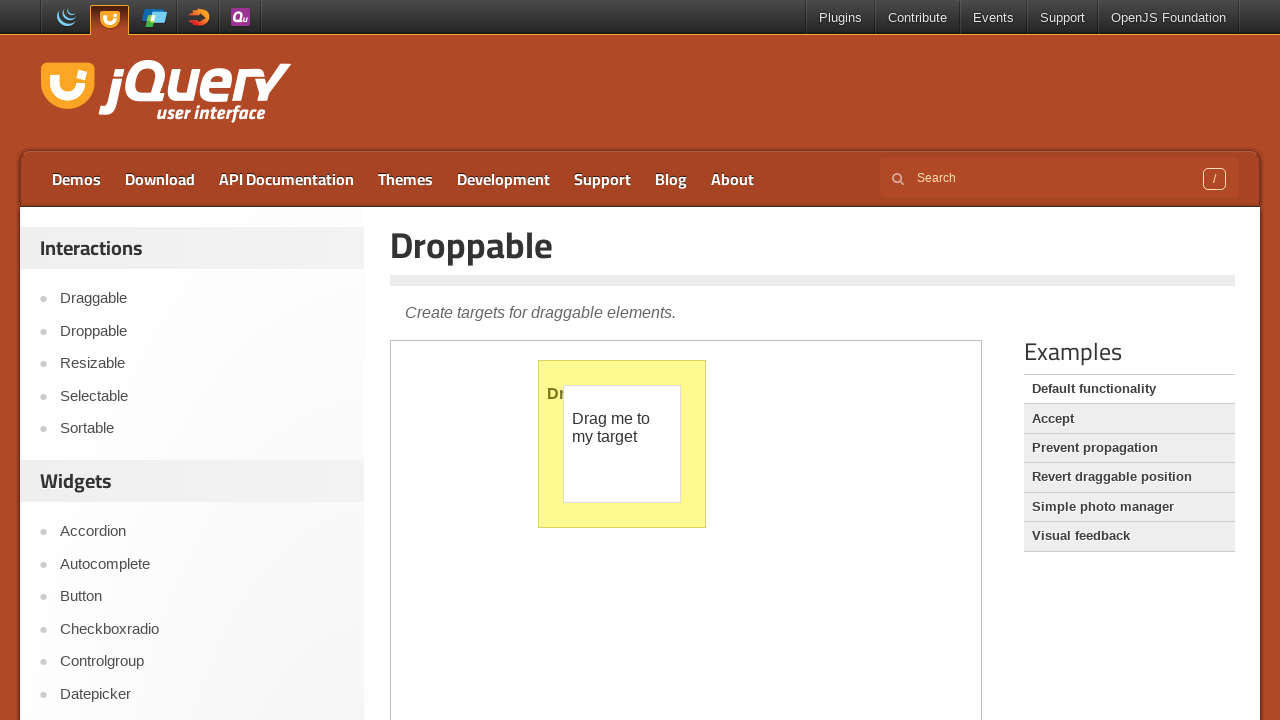

Retrieved drop confirmation text from droppable element
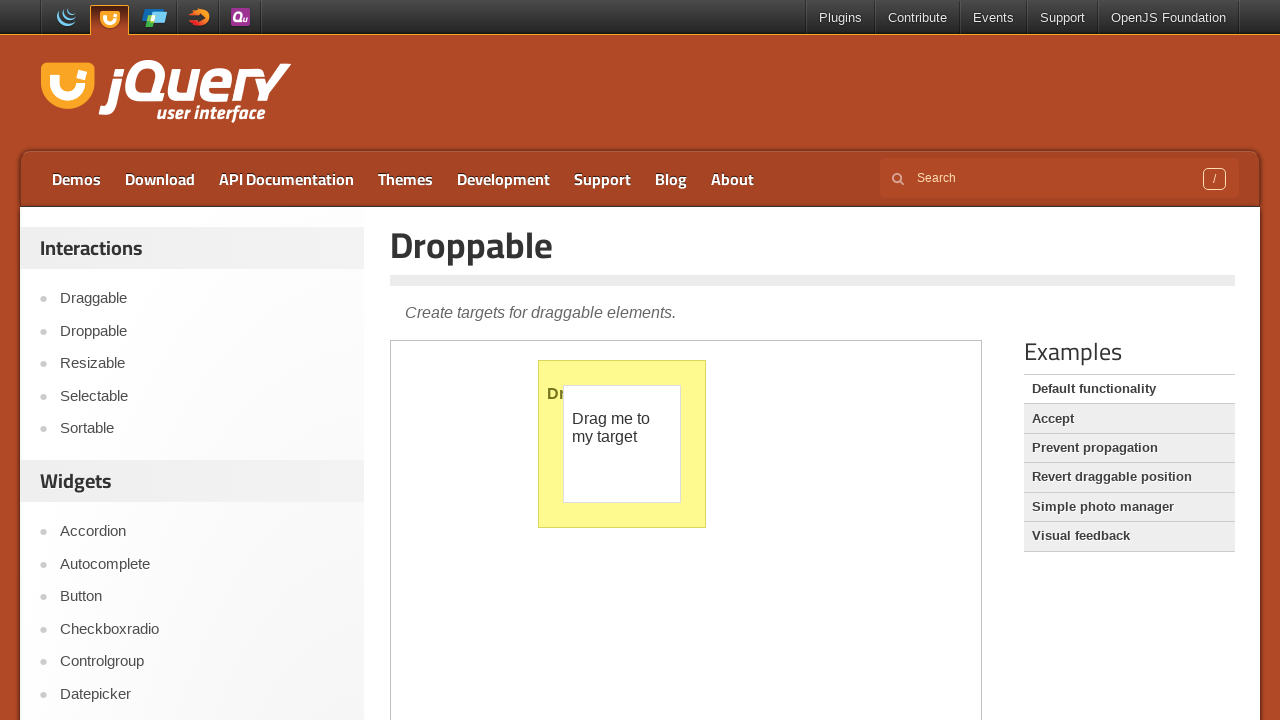

Verified drop was successful - text confirmed as 'Dropped!'
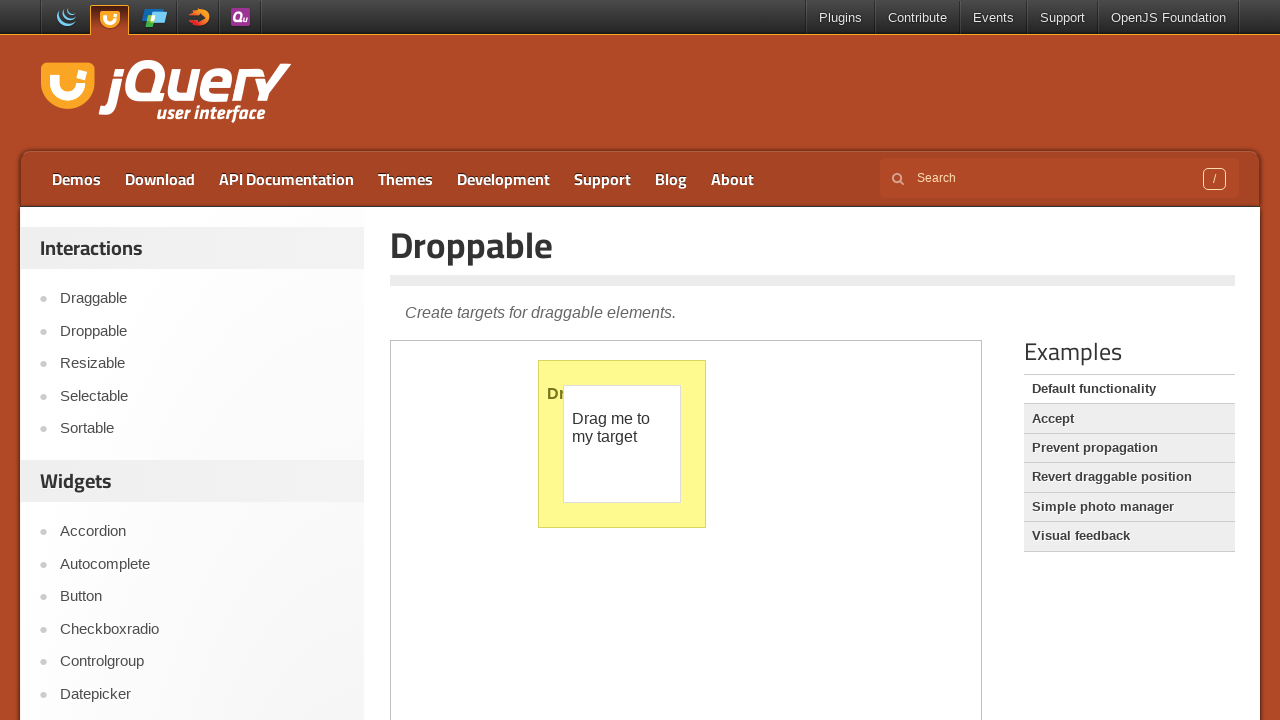

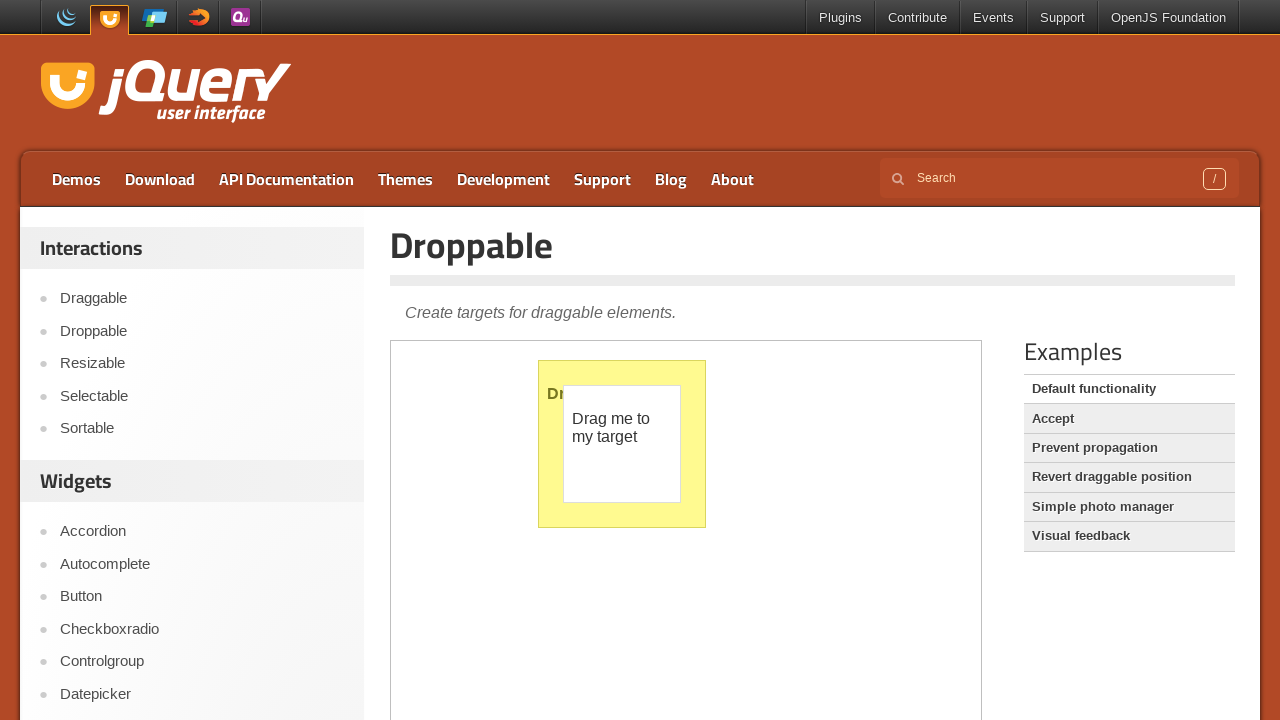